Tests basic browser navigation on YouTube by visiting the homepage, navigating to a specific video, going back to the previous page, and performing window refresh operations.

Starting URL: https://www.youtube.com

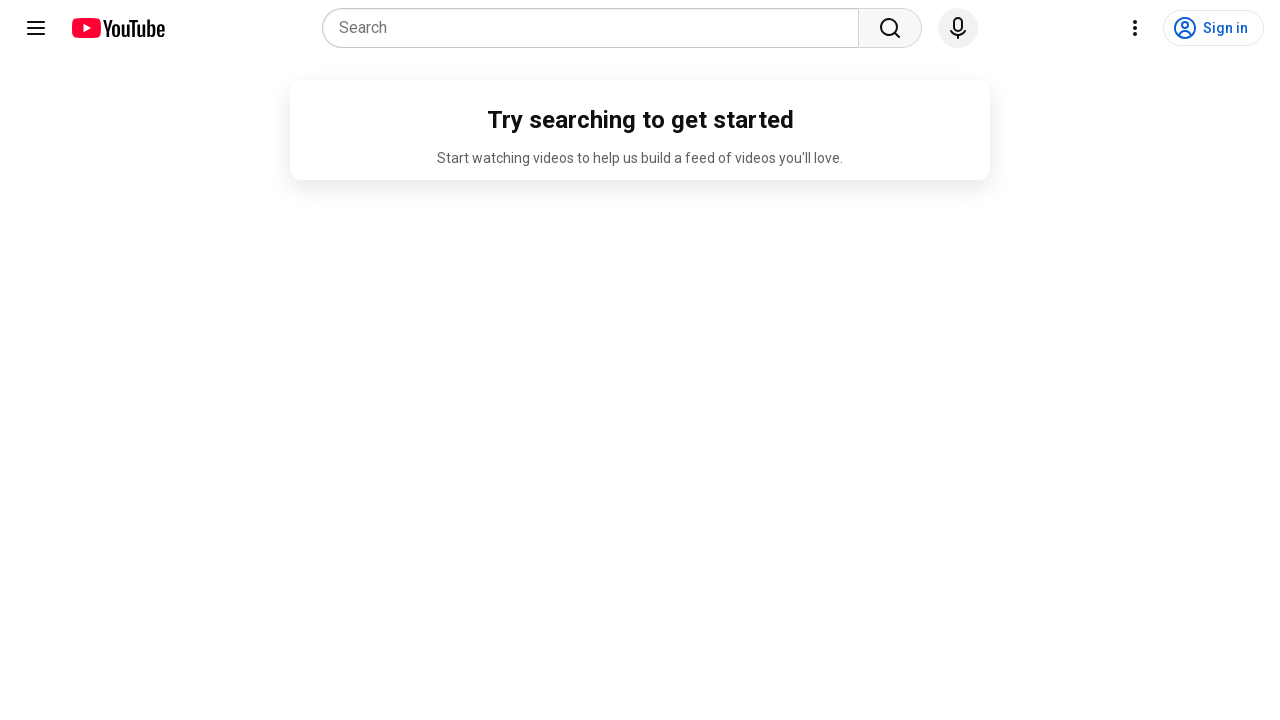

Set viewport size to 1920x1080
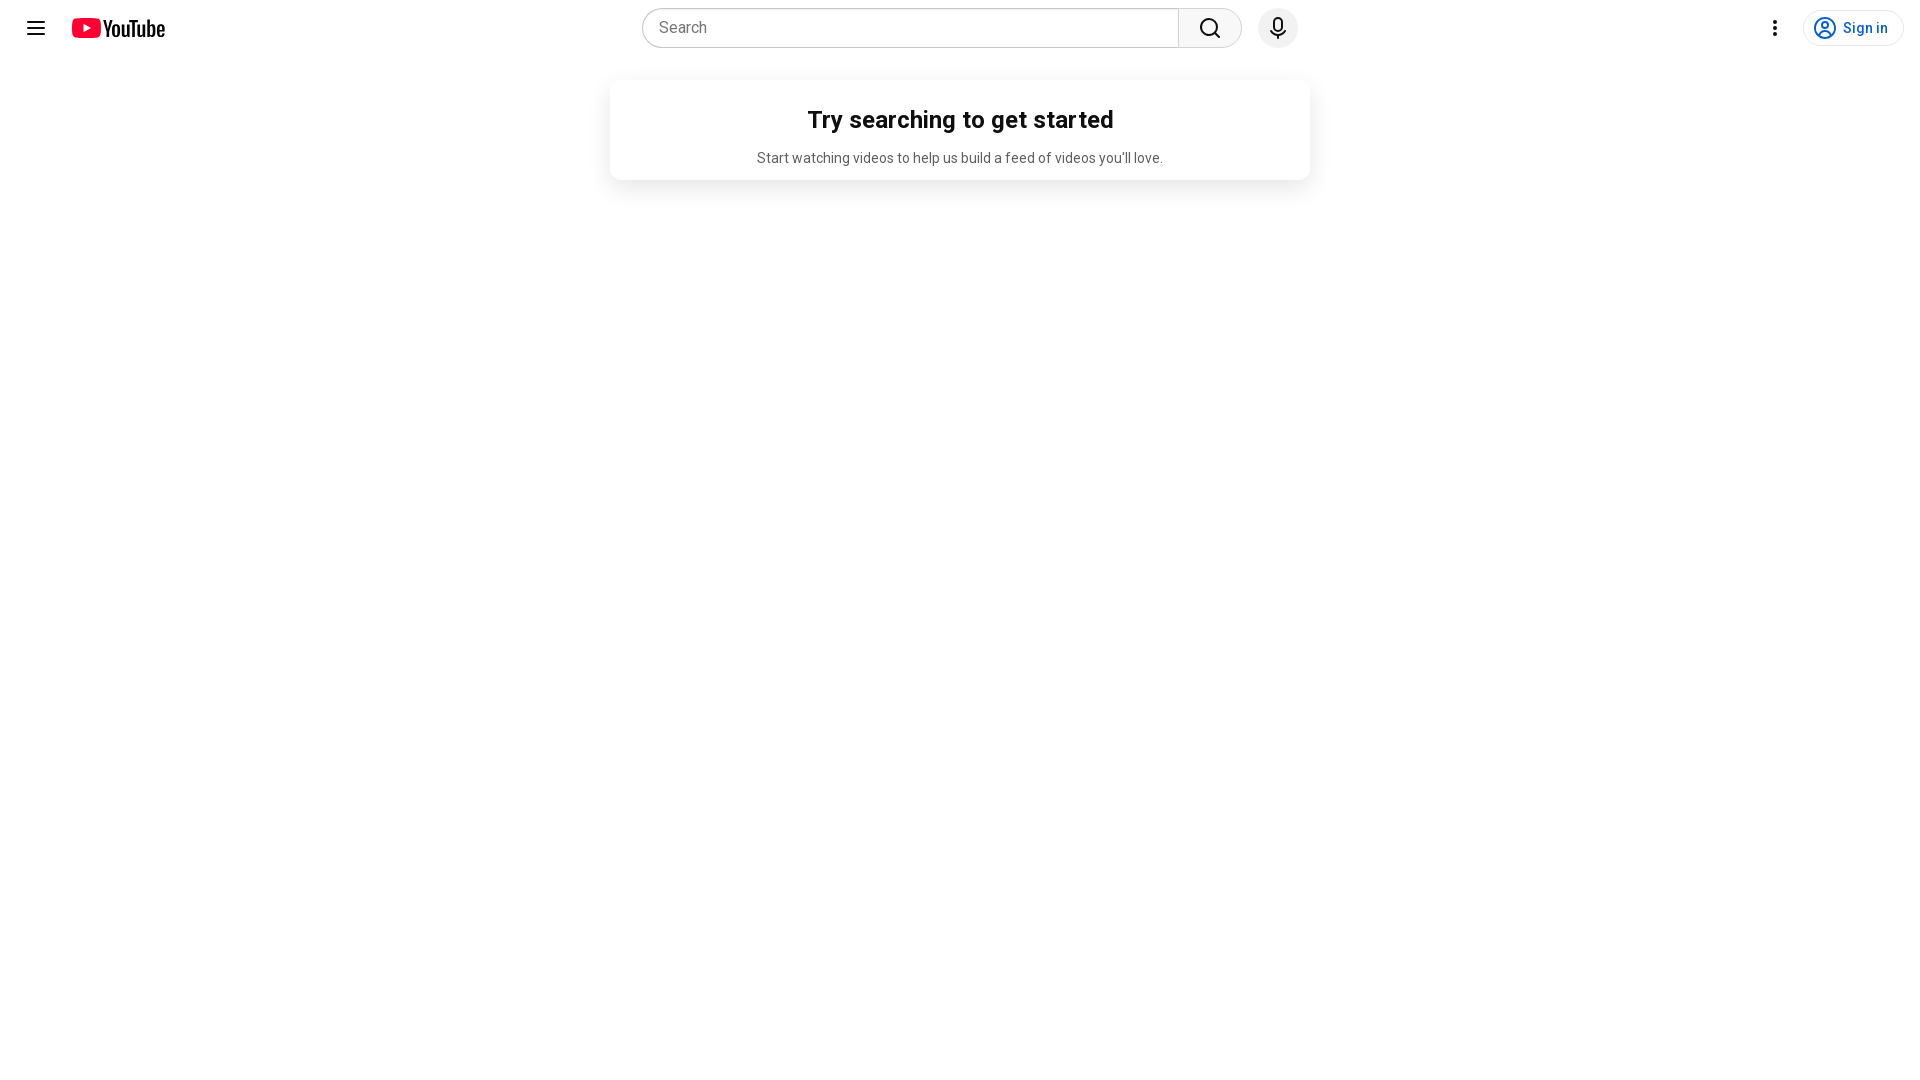

Navigated to YouTube video page
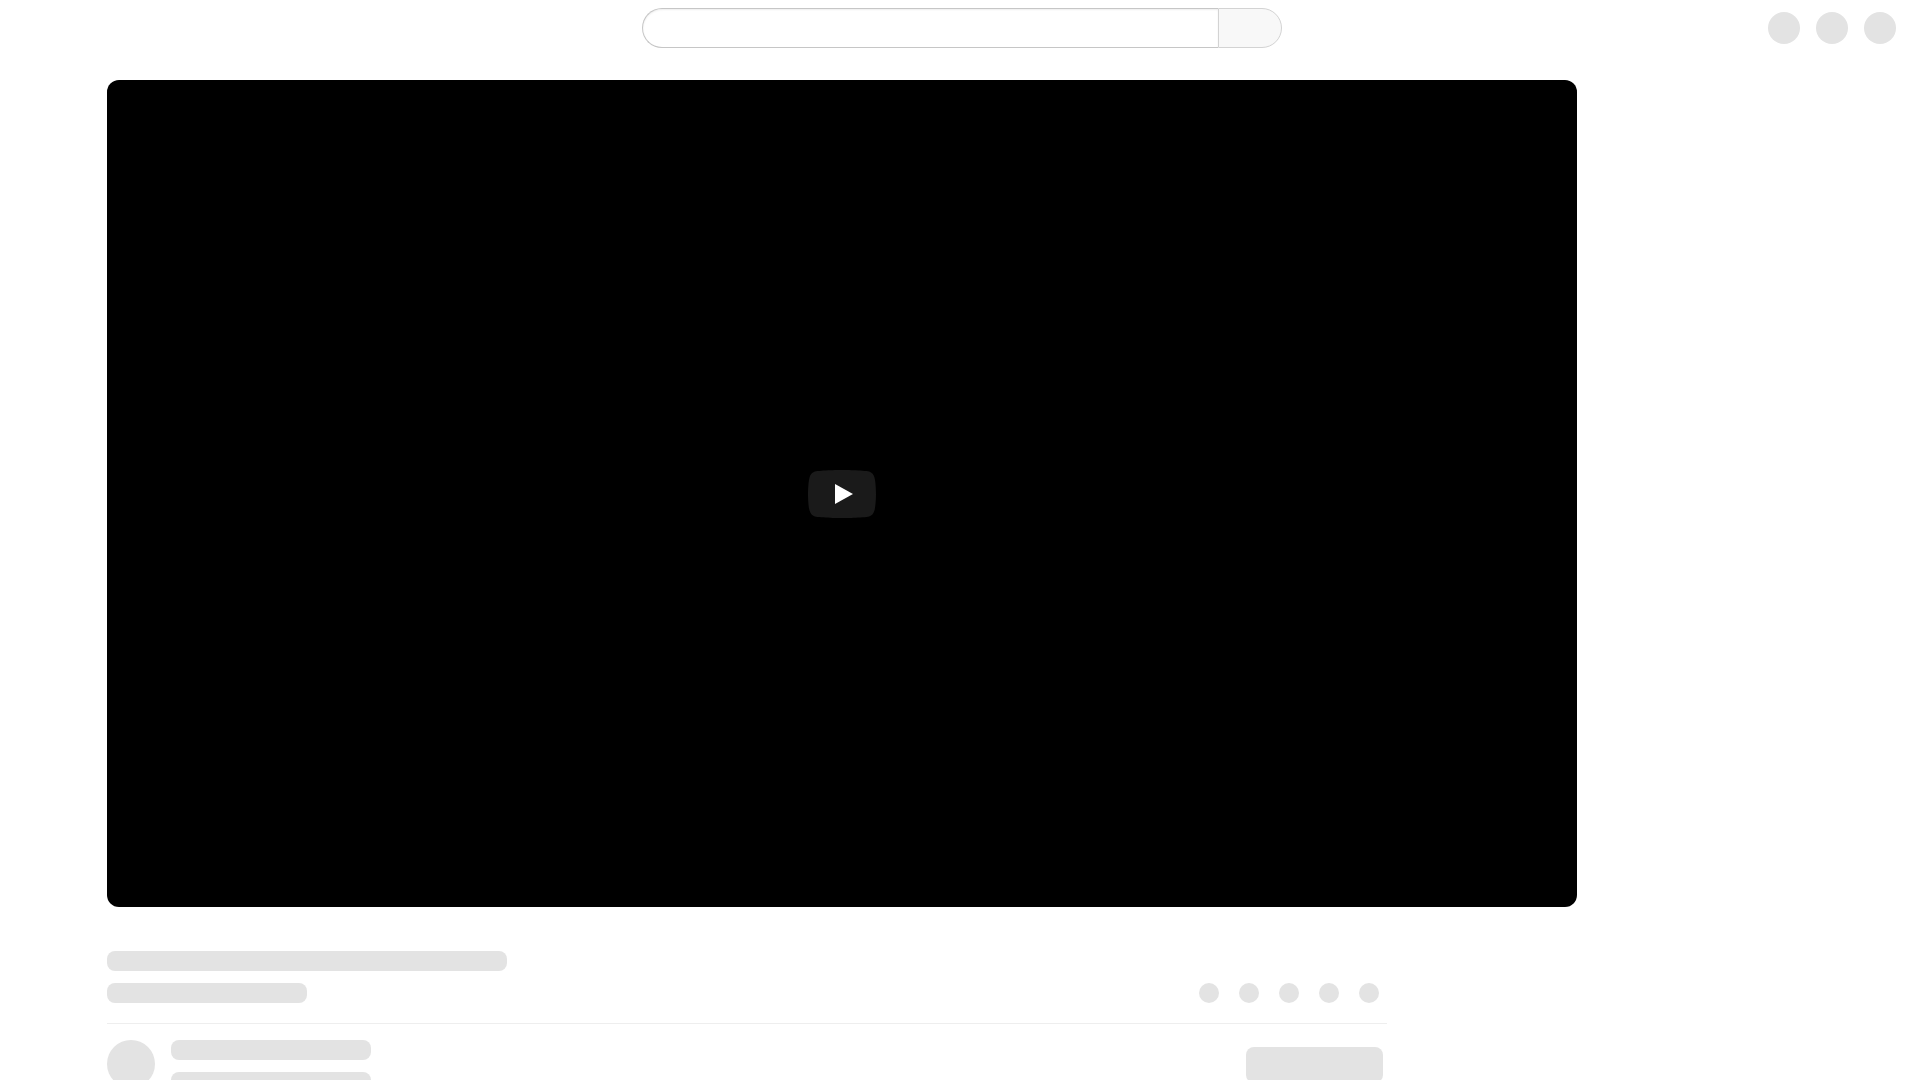

Navigated back to previous page
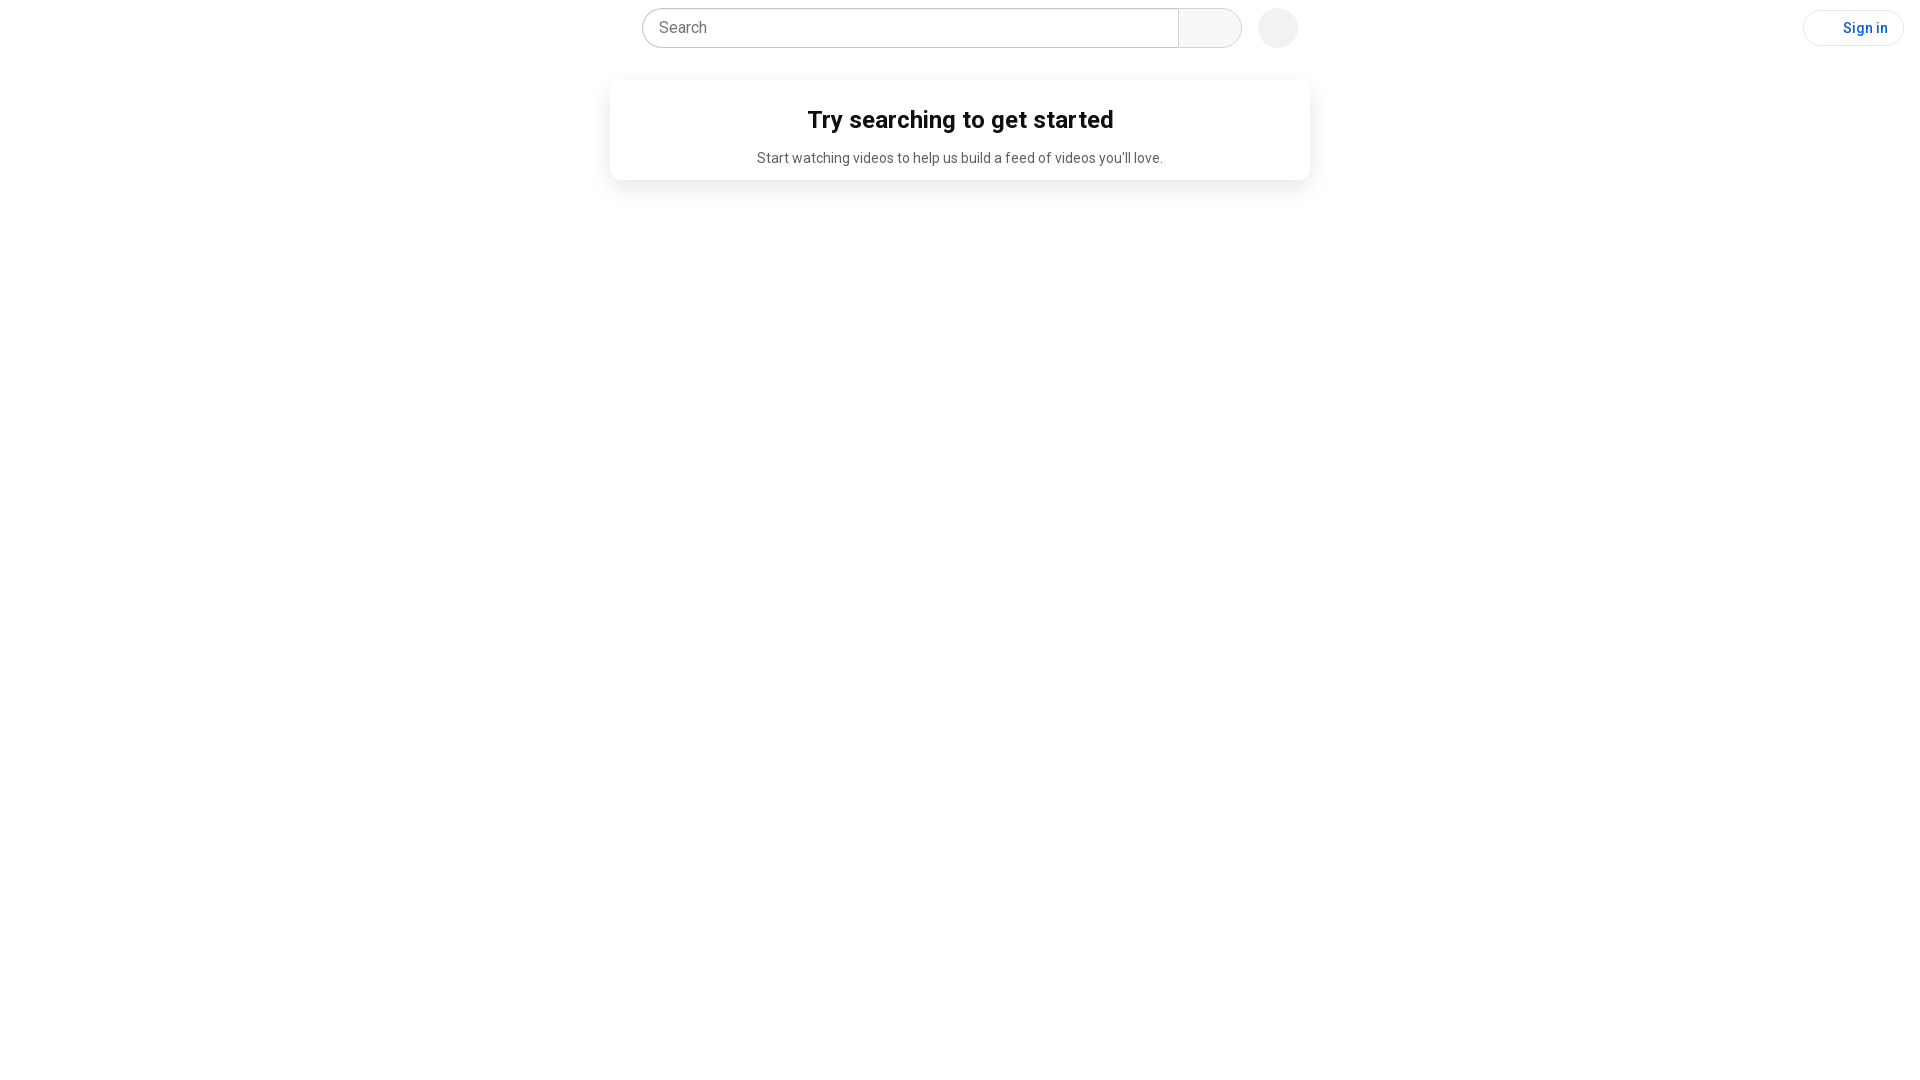

Refreshed the current page
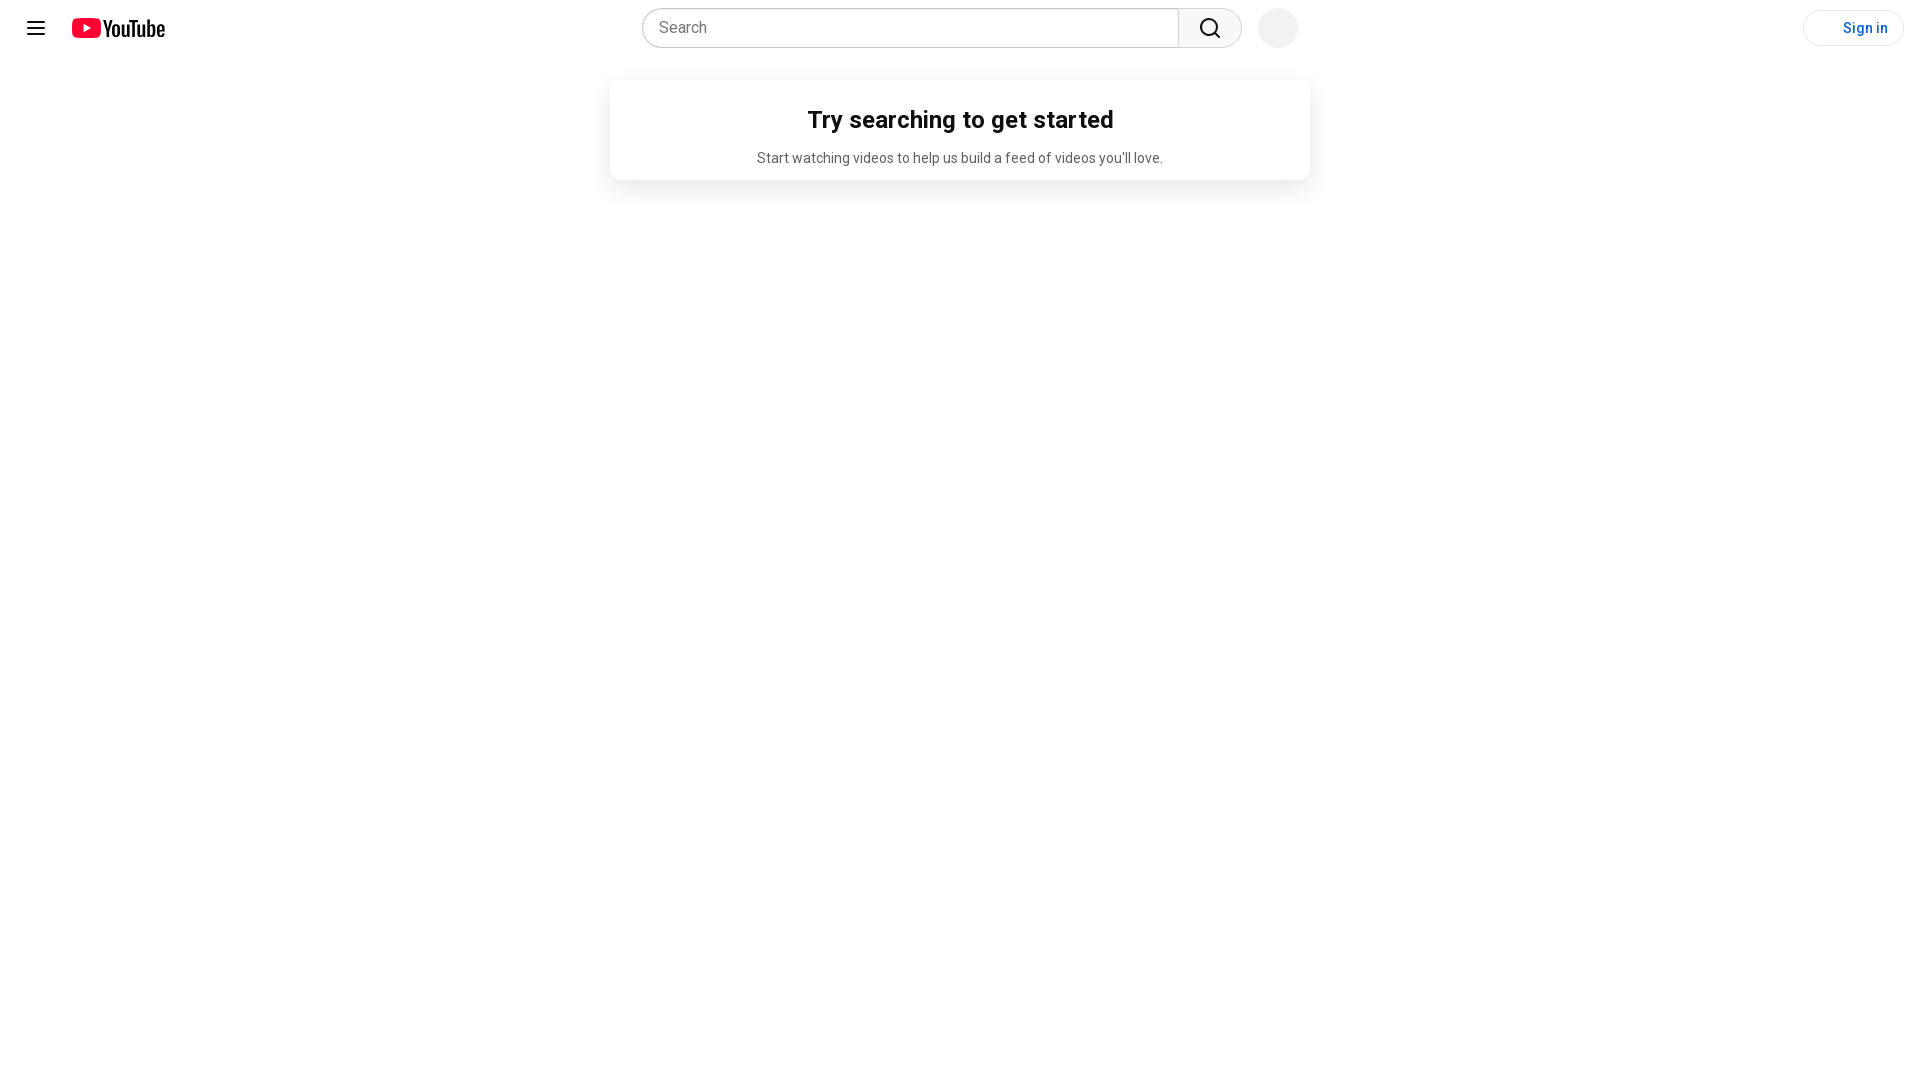

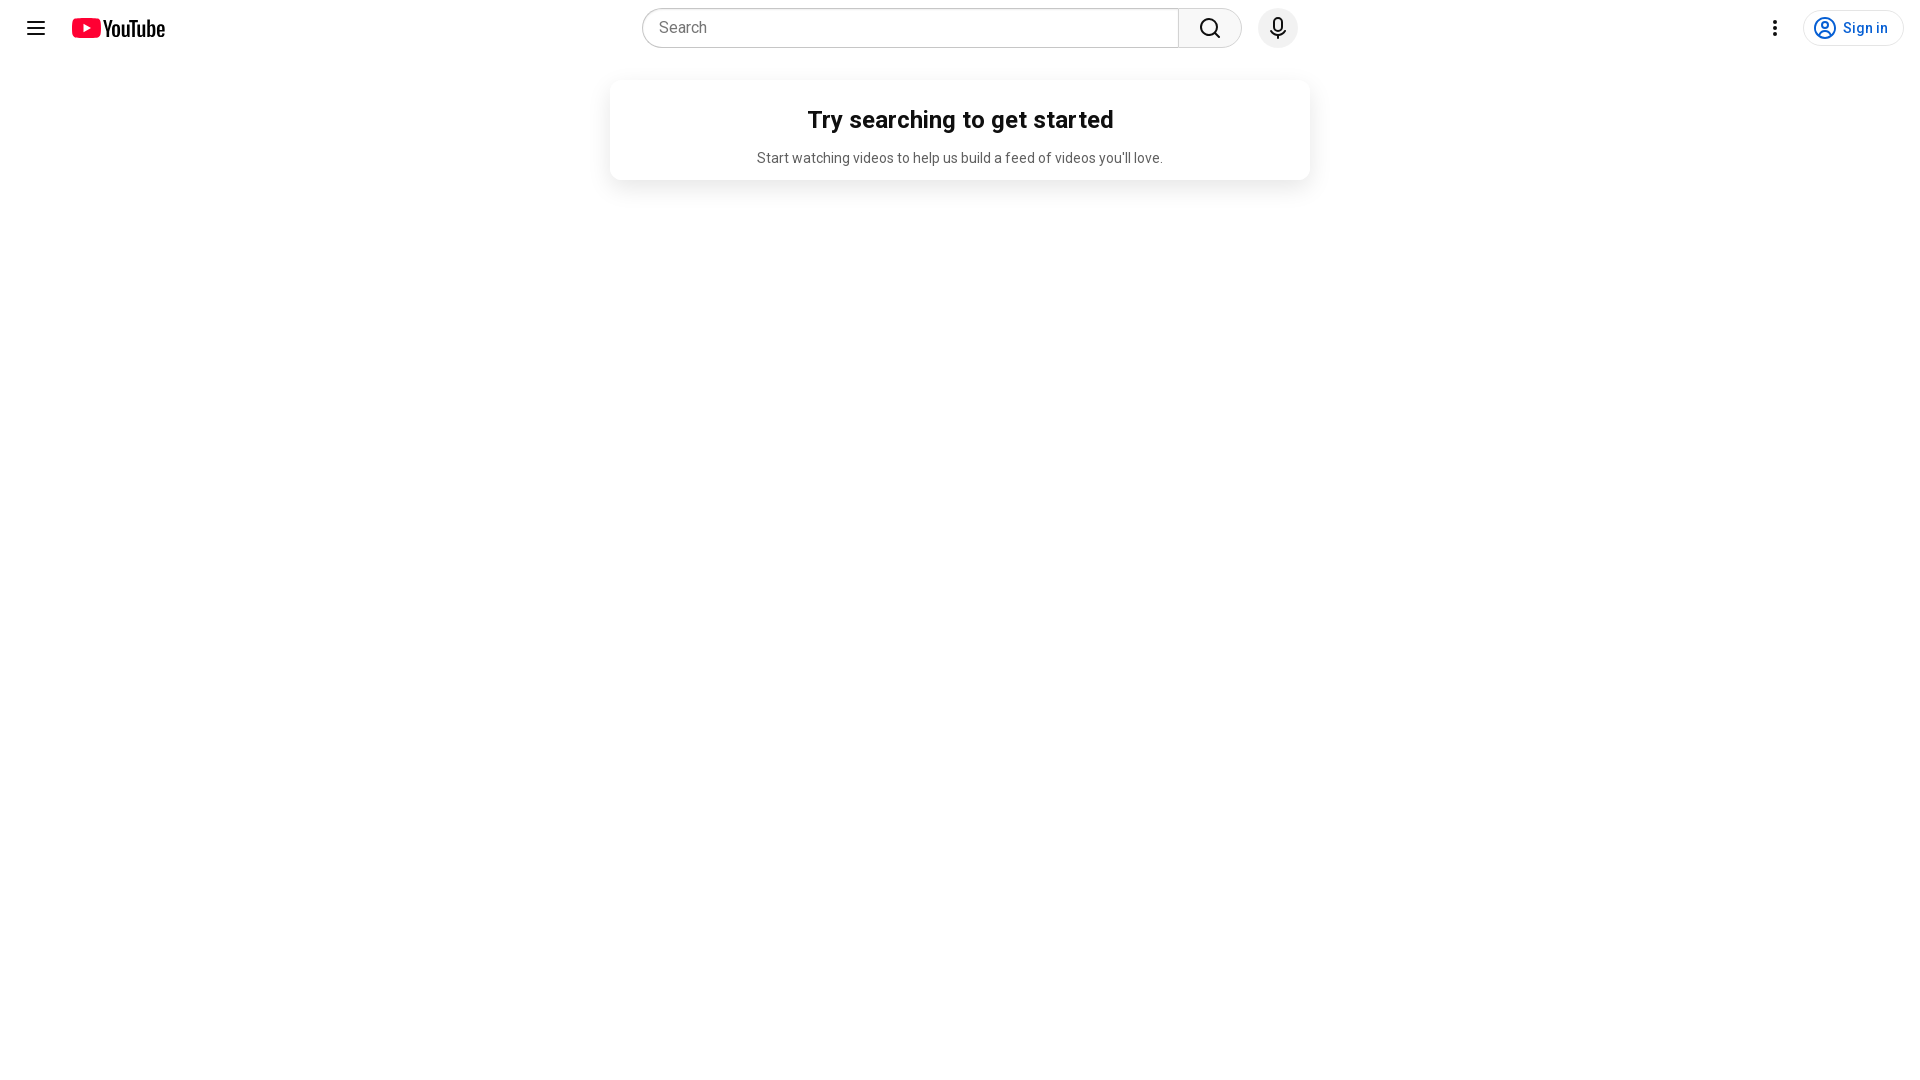